Opens the Rahul Shetty Academy Automation Practice page and verifies the page loads by checking for the page title

Starting URL: https://rahulshettyacademy.com/AutomationPractice/

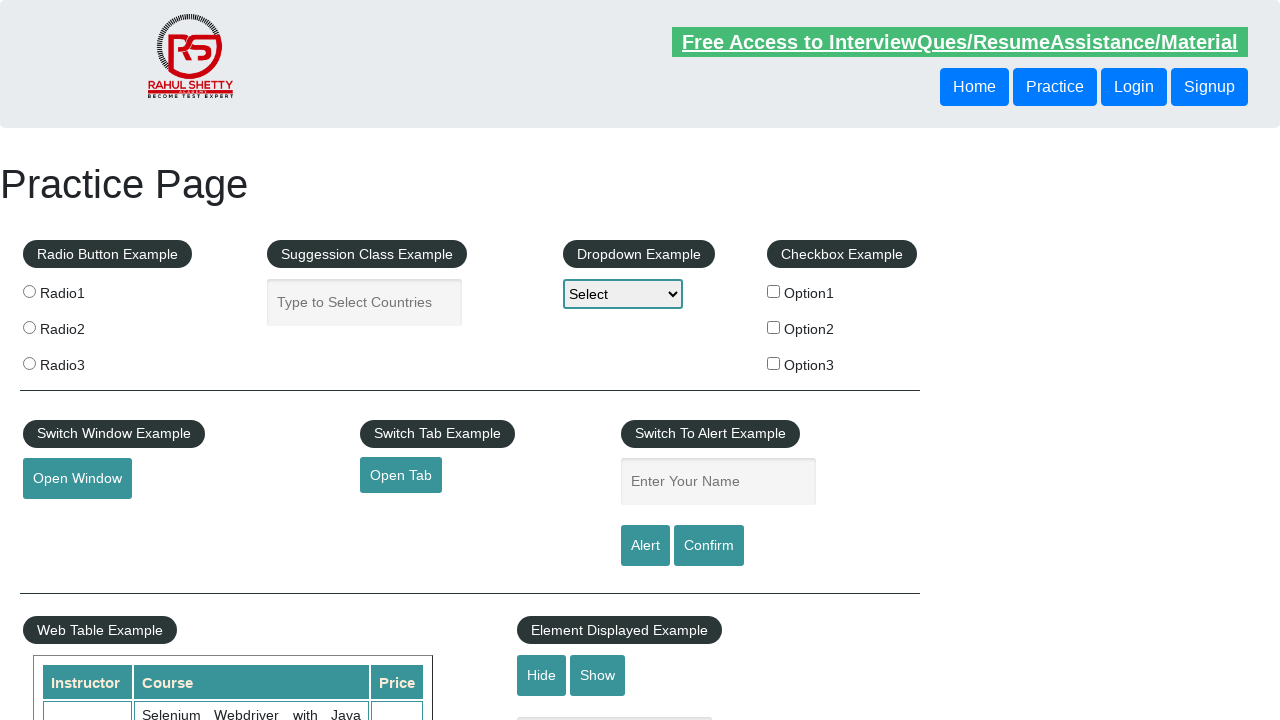

Waited for page to reach domcontentloaded state
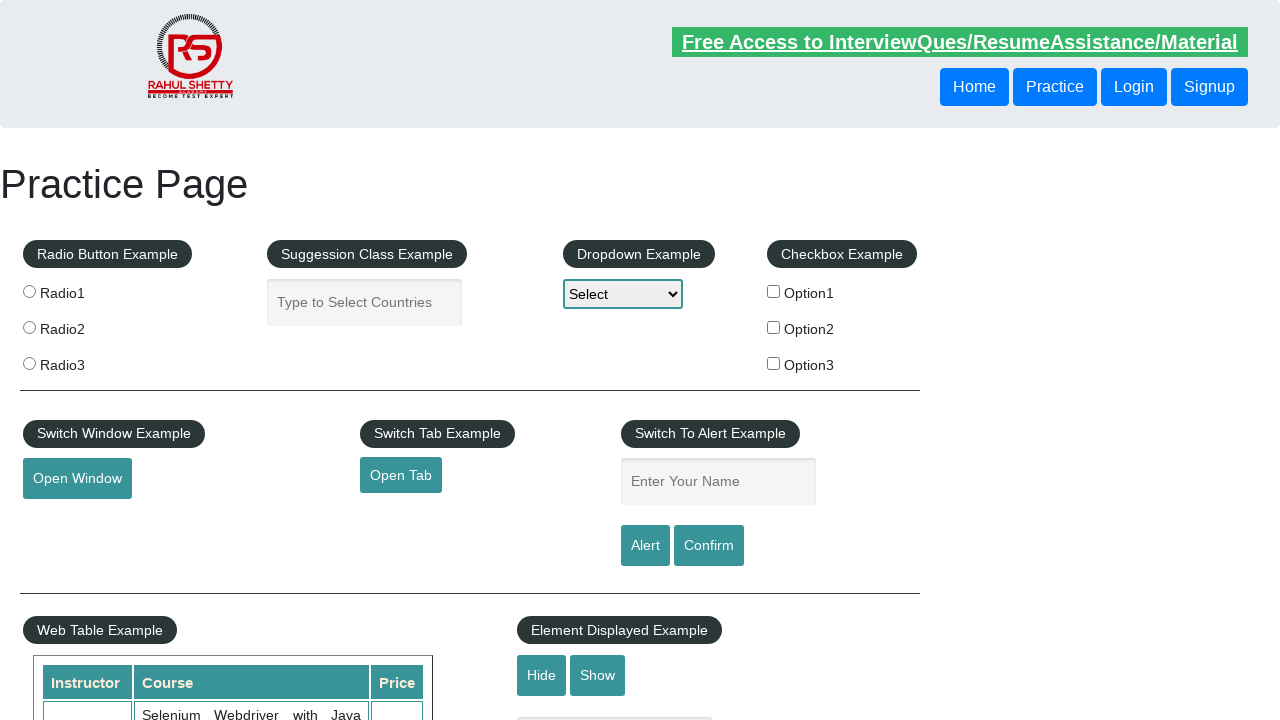

Retrieved page title: Practice Page
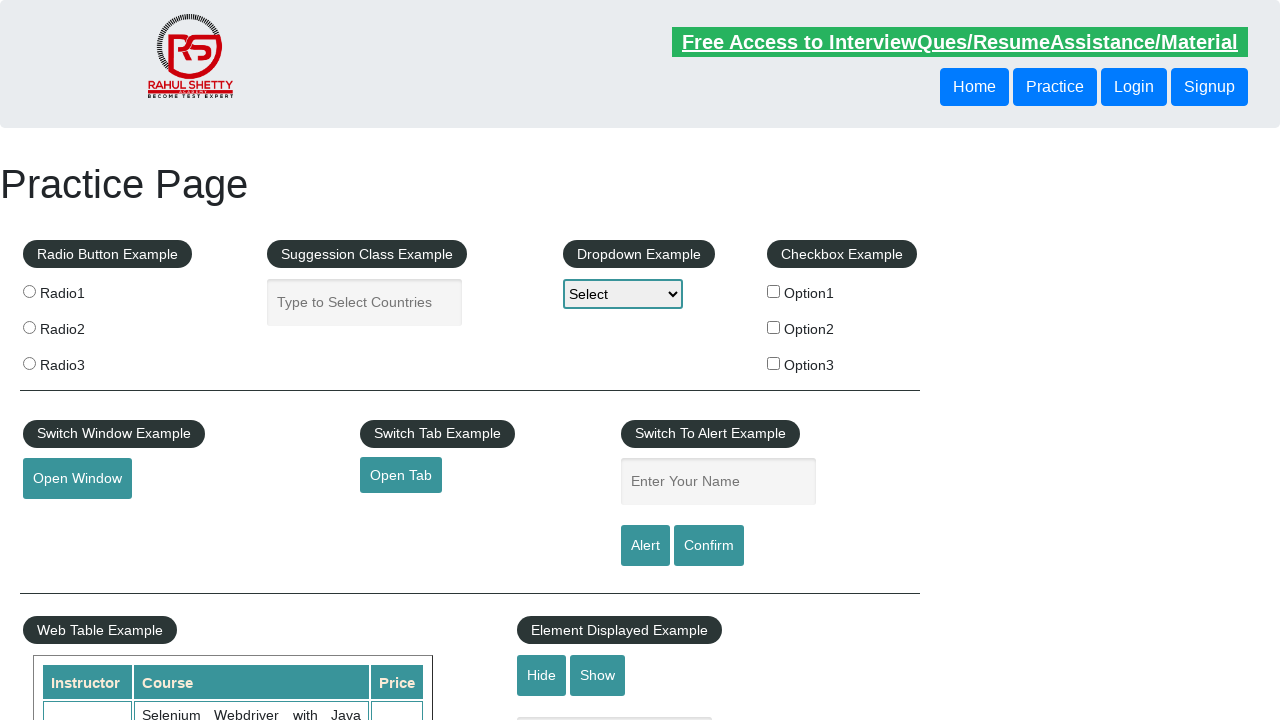

Printed page title to console
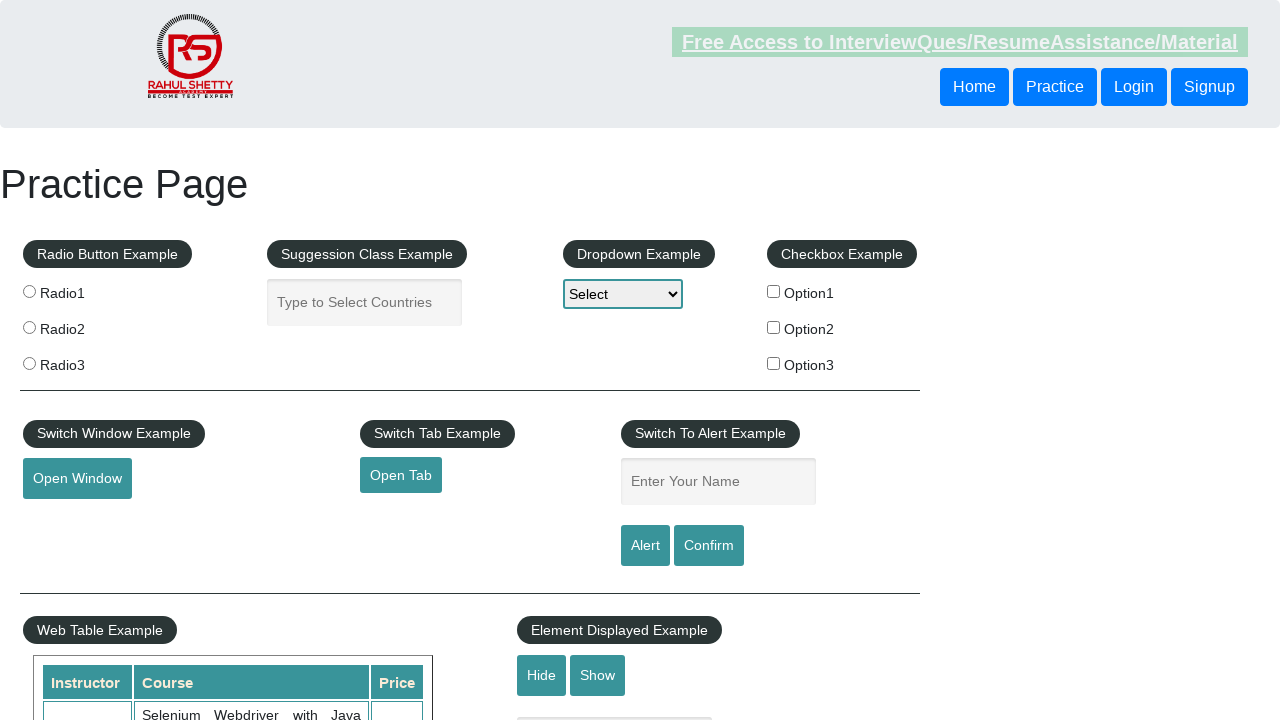

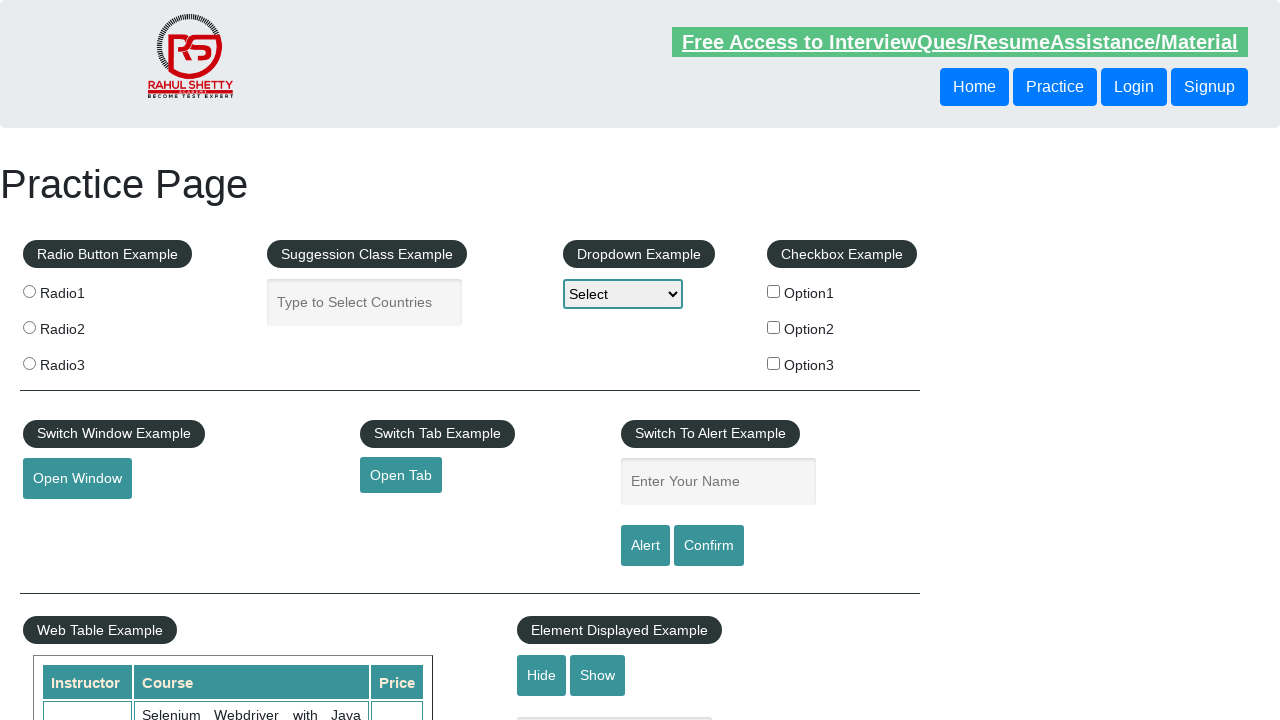